Tests that the OrangeHRM demo page loads correctly by verifying the page title is "OrangeHRM"

Starting URL: https://opensource-demo.orangehrmlive.com/

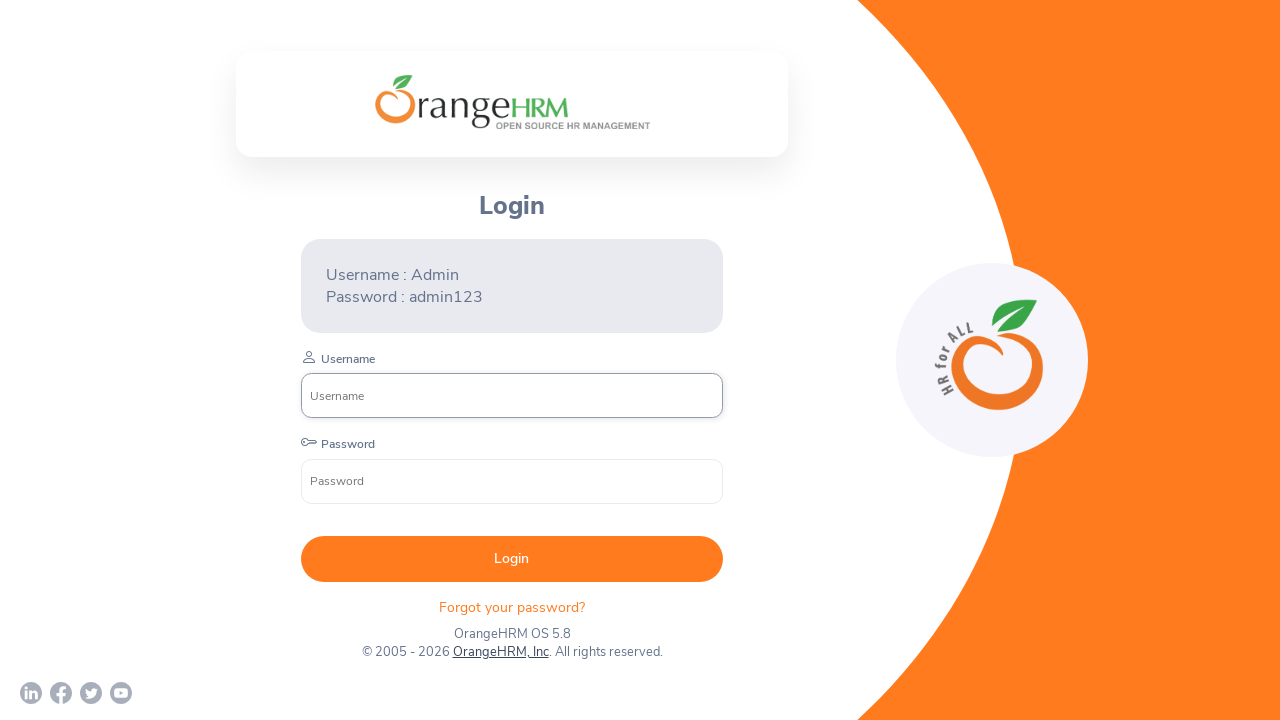

Waited for page to reach domcontentloaded state
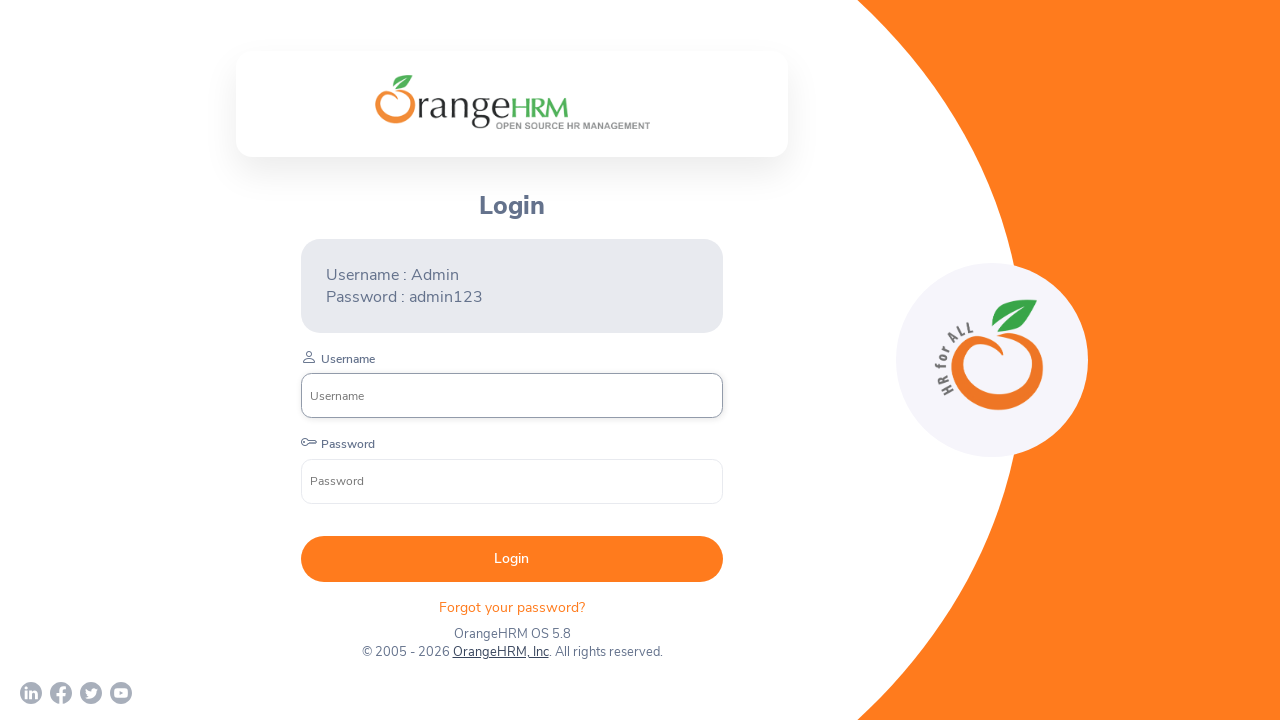

Verified page title is 'OrangeHRM'
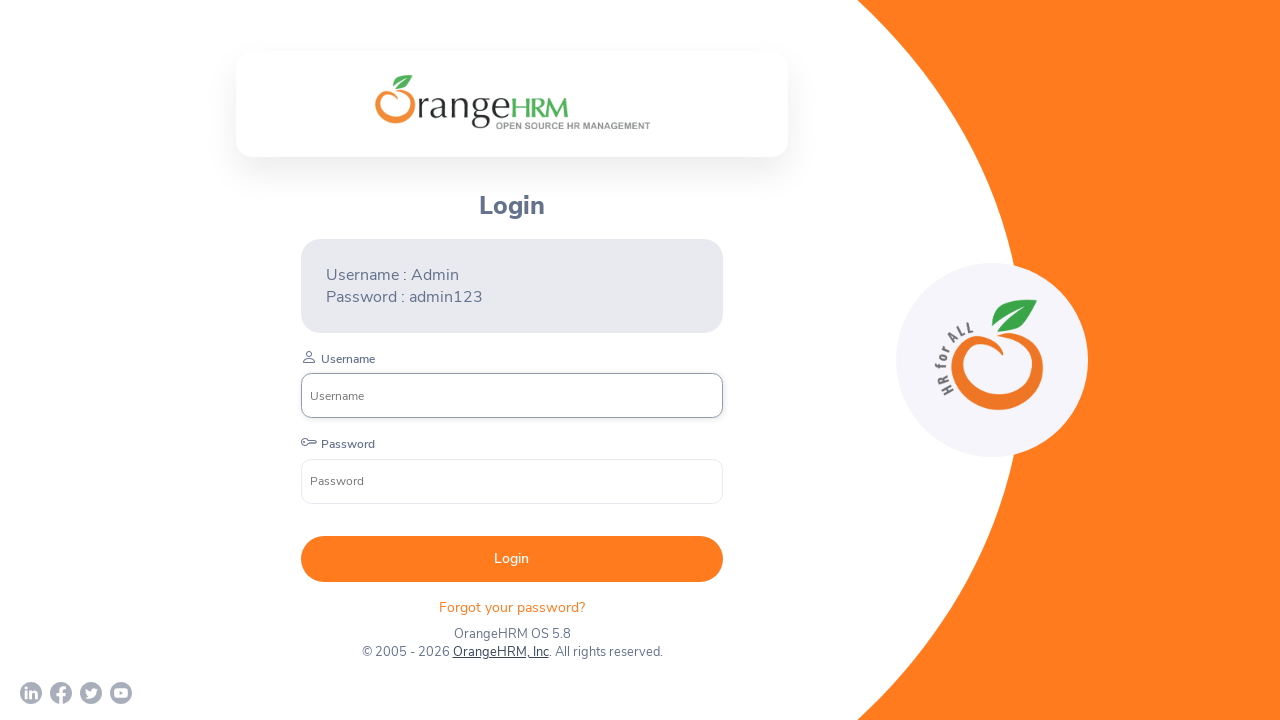

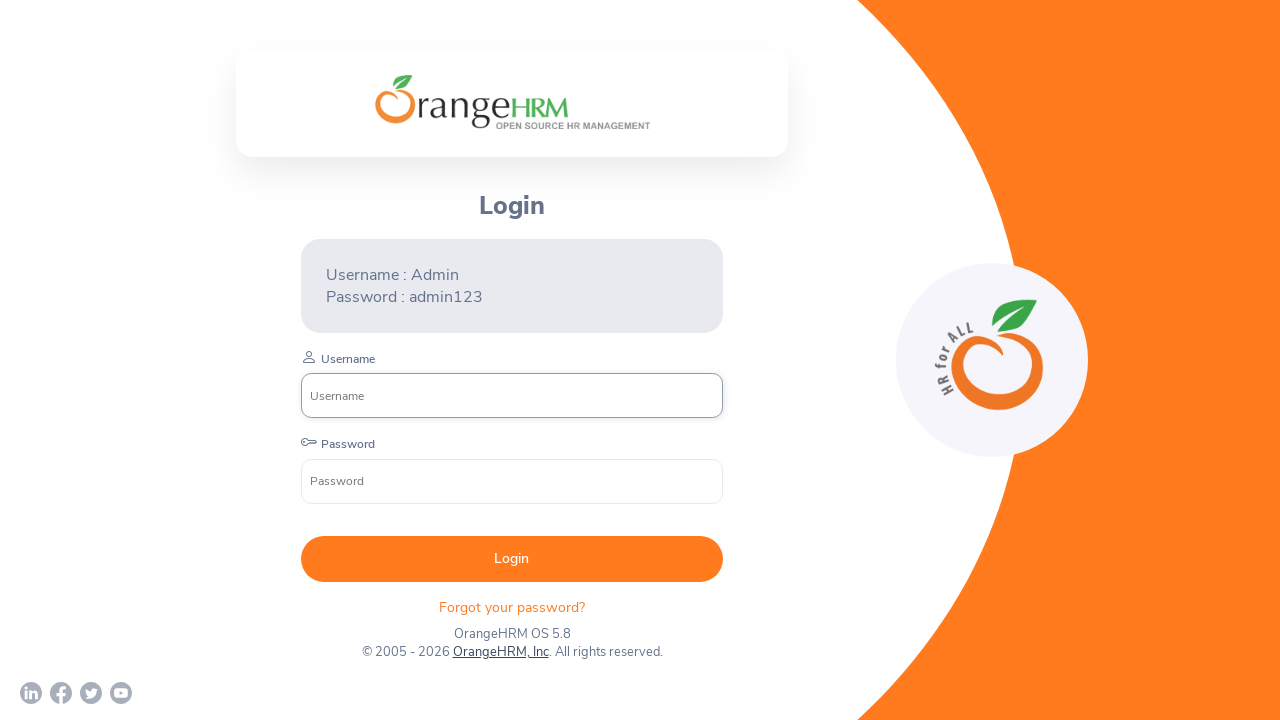